Tests todo form by adding two todo items and checking their checkboxes

Starting URL: https://demo.playwright.dev/todomvc

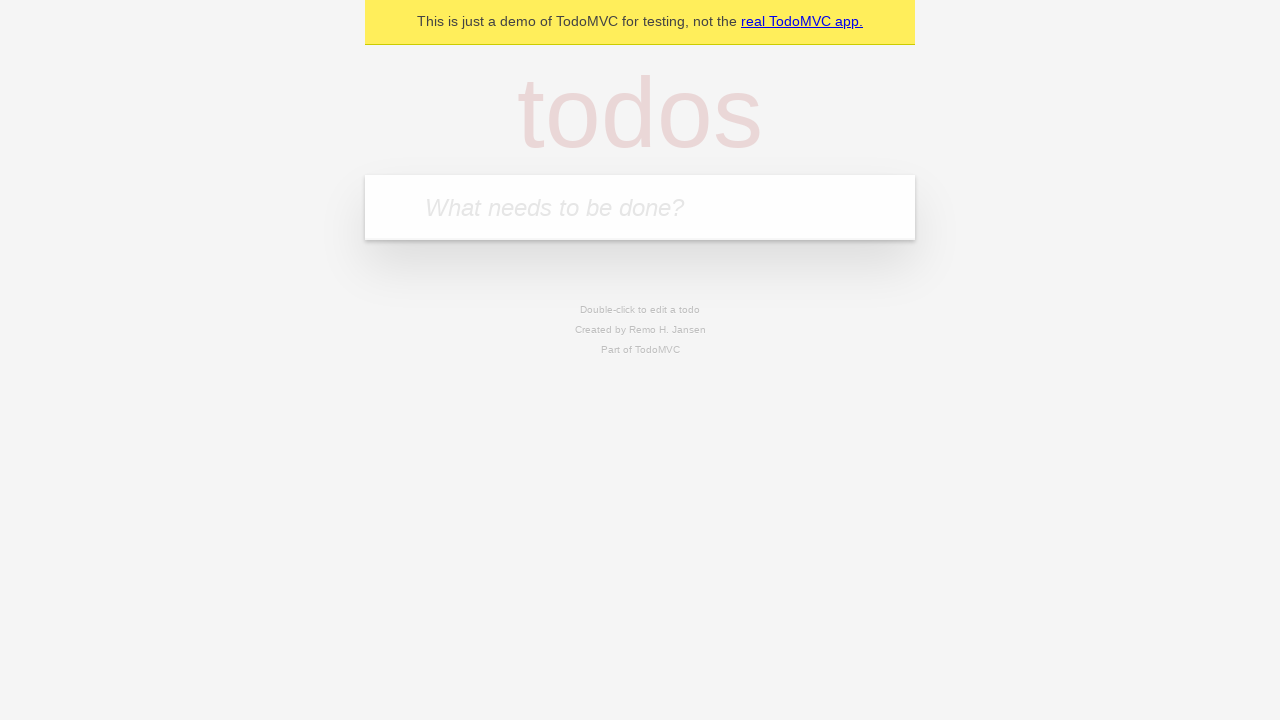

Located the todo input field
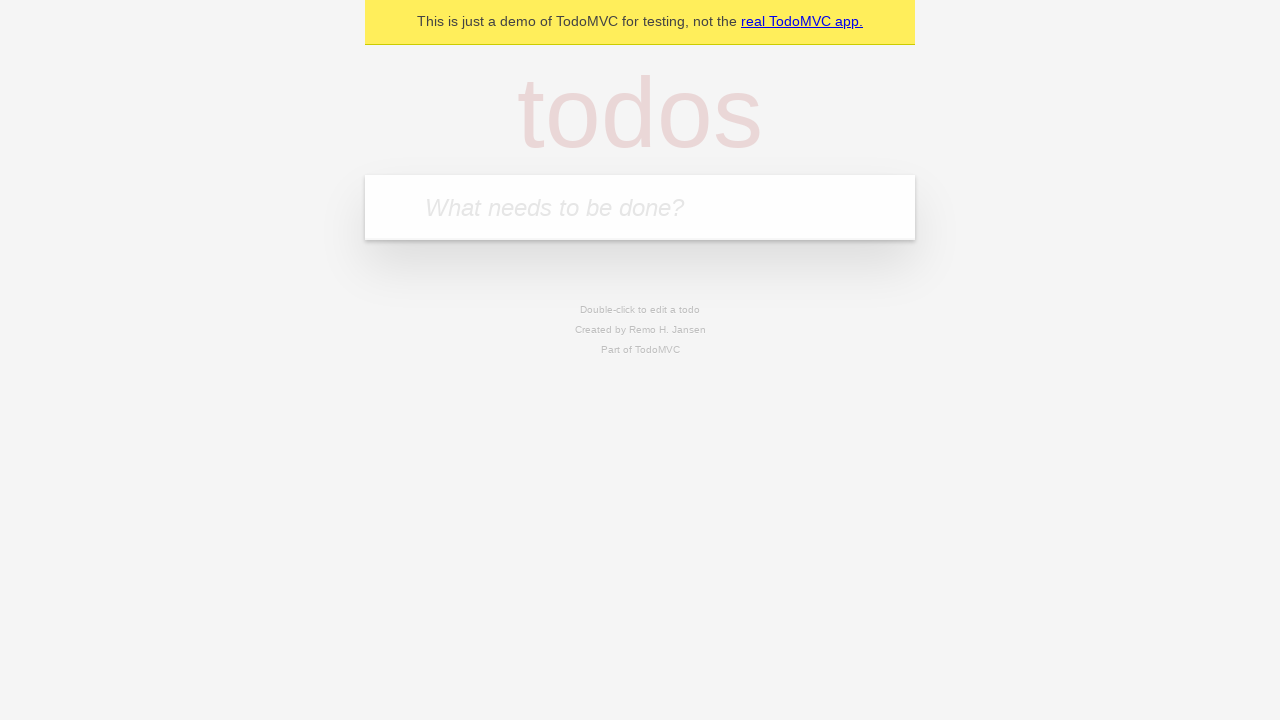

Filled first todo item with 'John Doe' on internal:attr=[placeholder="What needs to be done?"i]
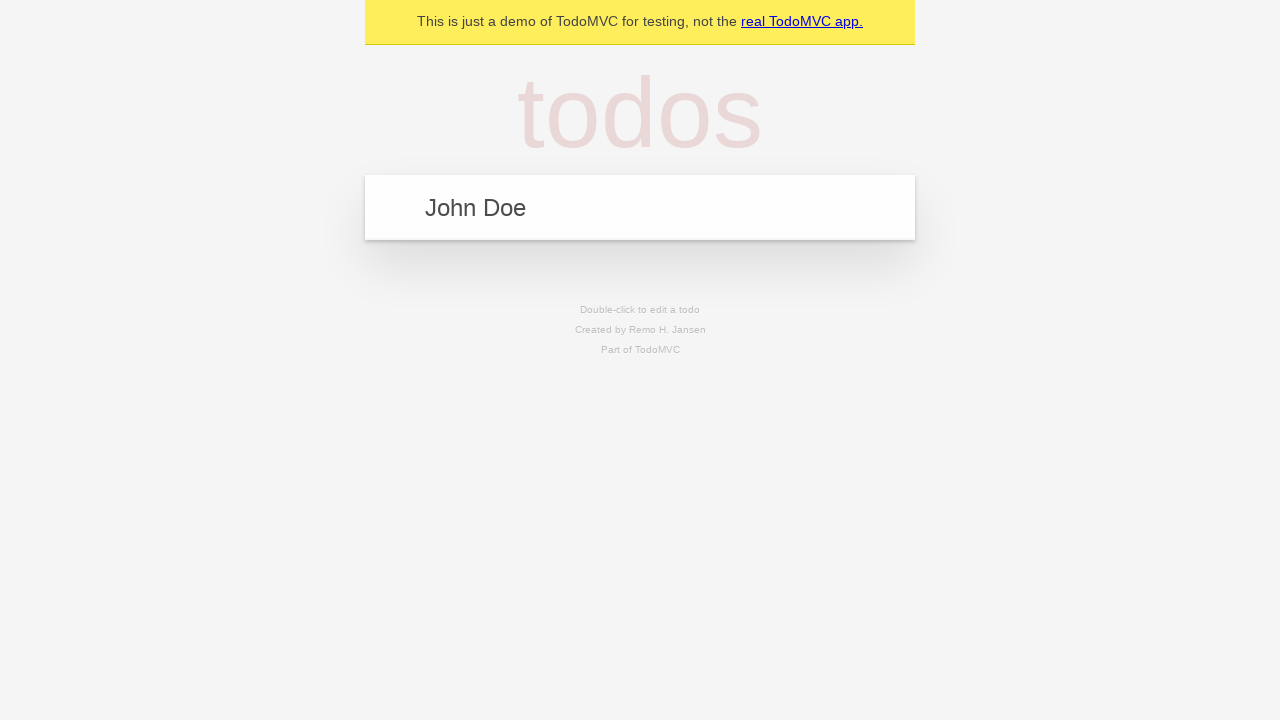

Pressed Enter to add first todo item on internal:attr=[placeholder="What needs to be done?"i]
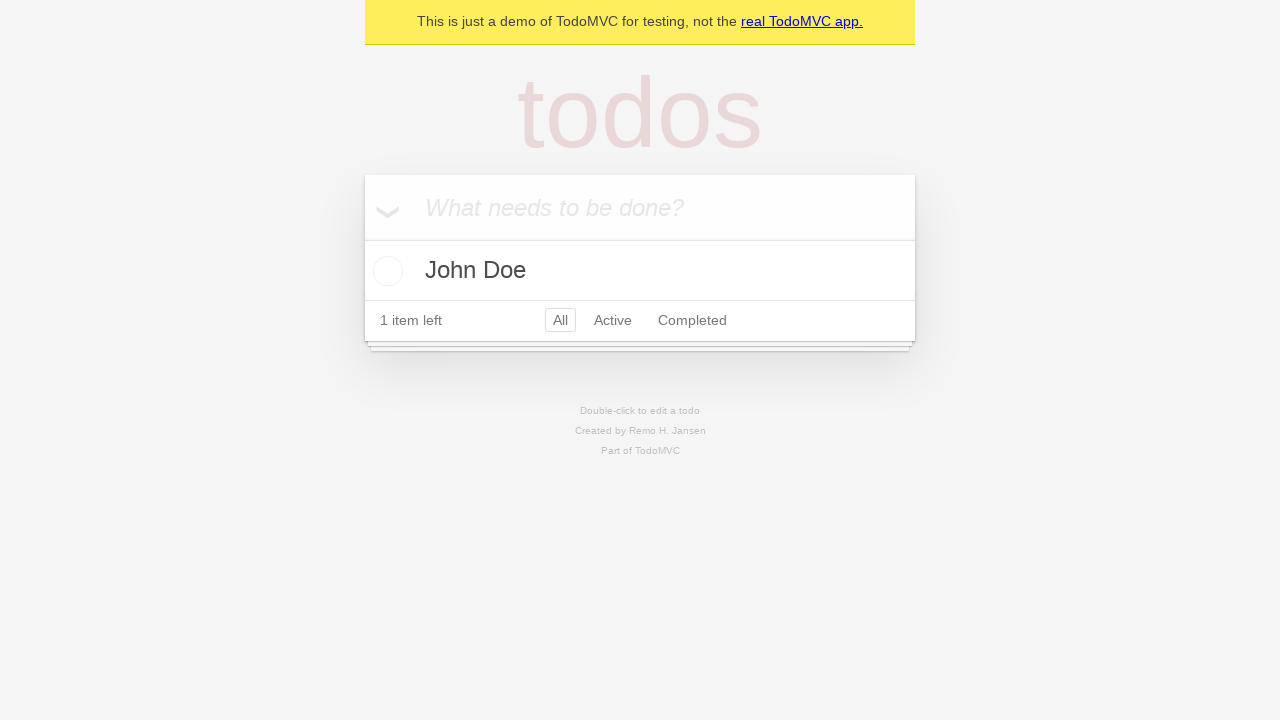

Filled second todo item with 'JJ Doe' on internal:attr=[placeholder="What needs to be done?"i]
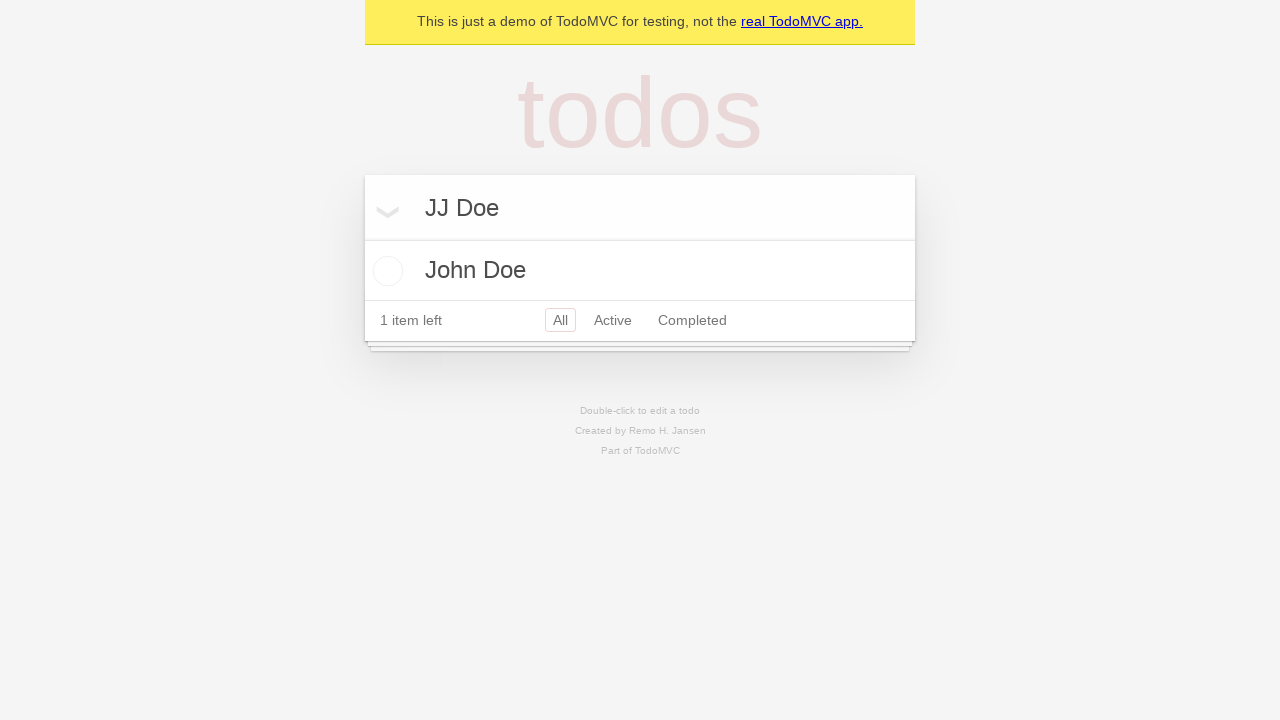

Pressed Enter to add second todo item on internal:attr=[placeholder="What needs to be done?"i]
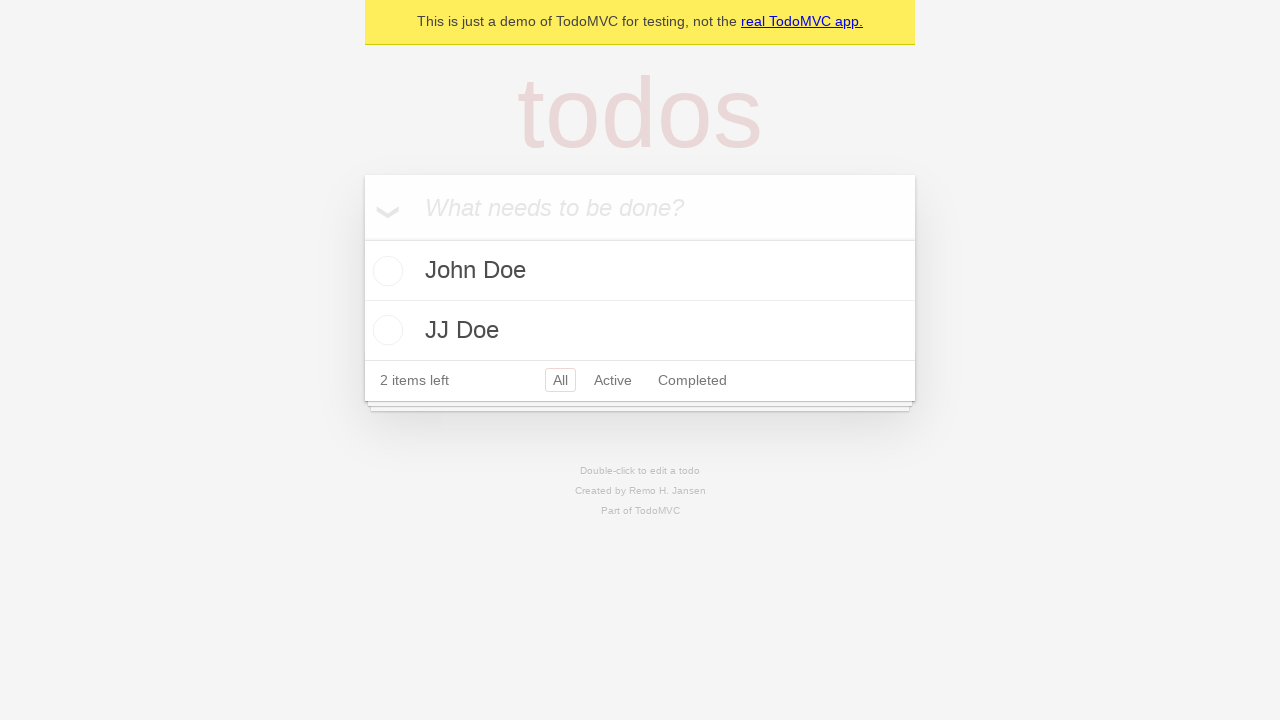

Located first todo item
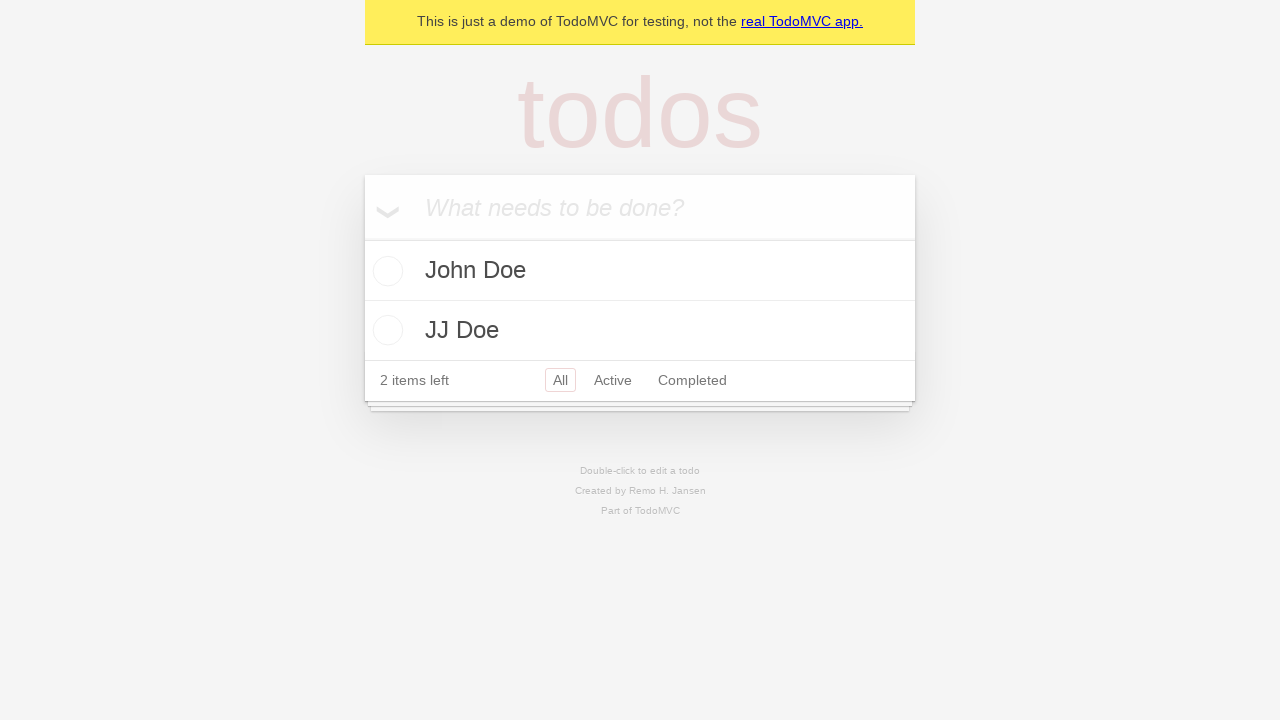

Checked the first todo item checkbox at (385, 271) on internal:testid=[data-testid="todo-item"s] >> nth=0 >> internal:role=checkbox
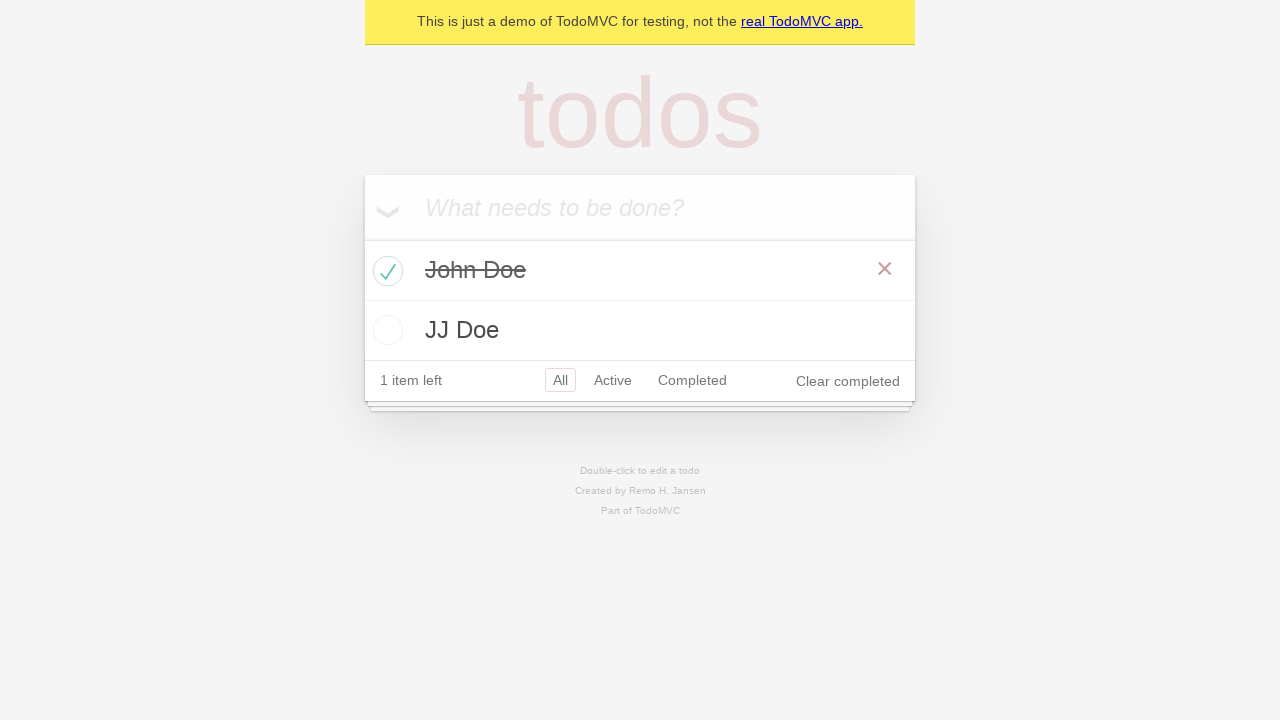

Located second todo item
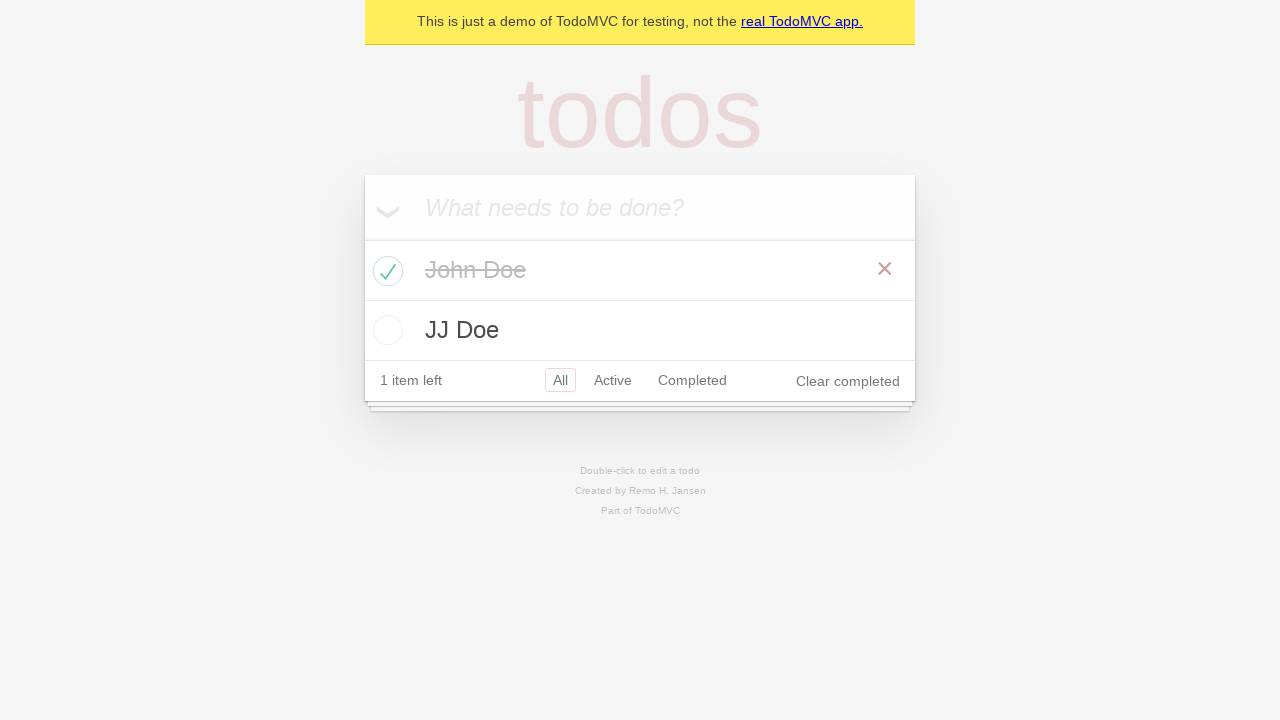

Checked the second todo item checkbox at (385, 330) on internal:testid=[data-testid="todo-item"s] >> nth=1 >> internal:role=checkbox
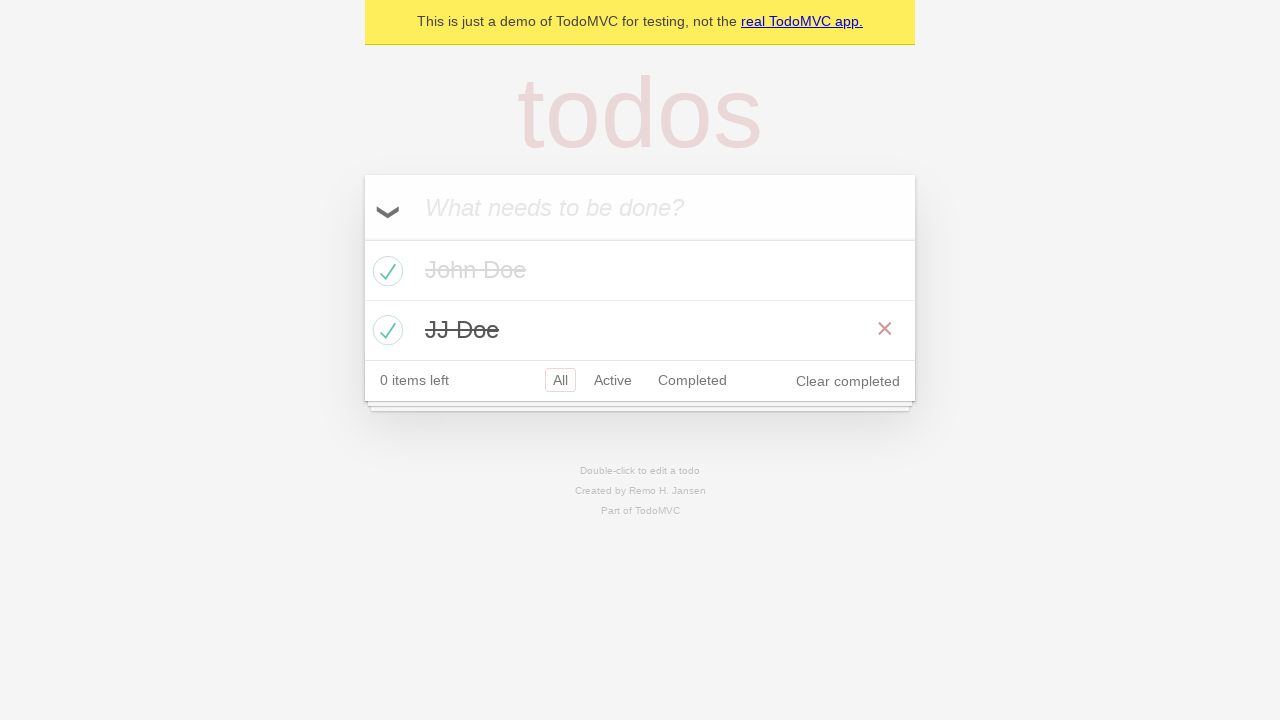

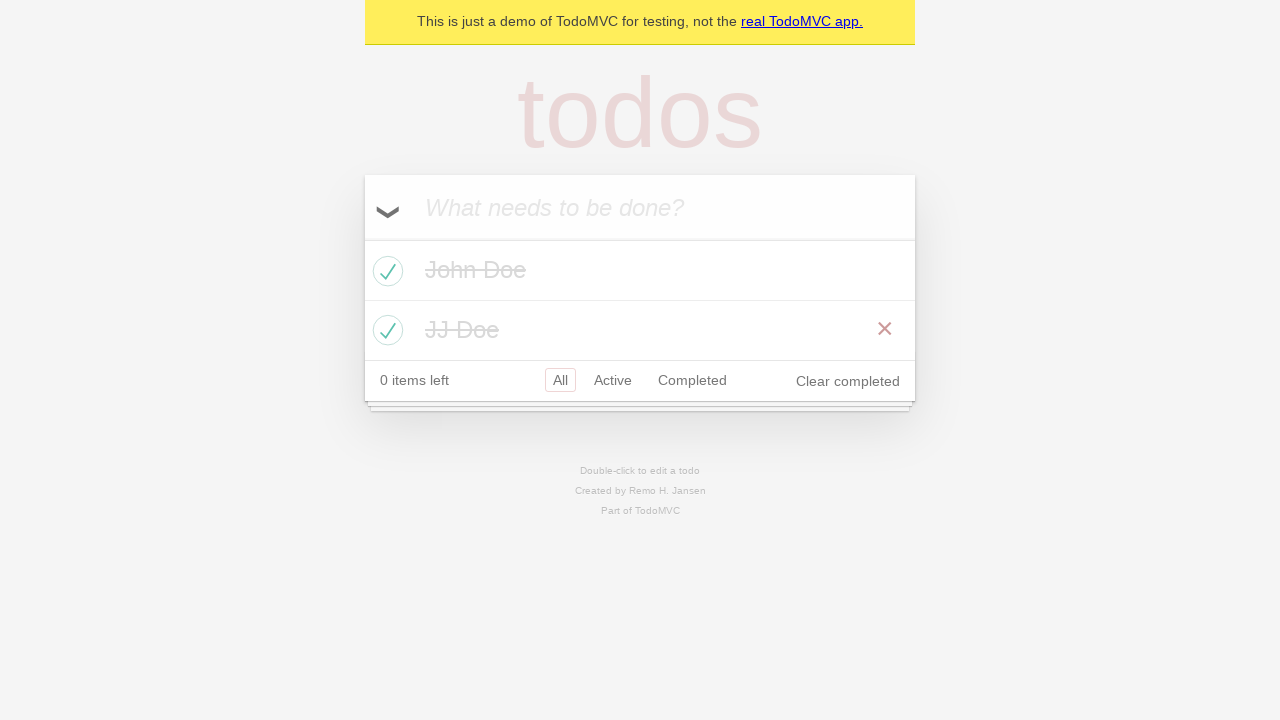